Tests JavaScript alert handling by clicking a button that triggers an alert and then accepting it

Starting URL: https://omayo.blogspot.com/

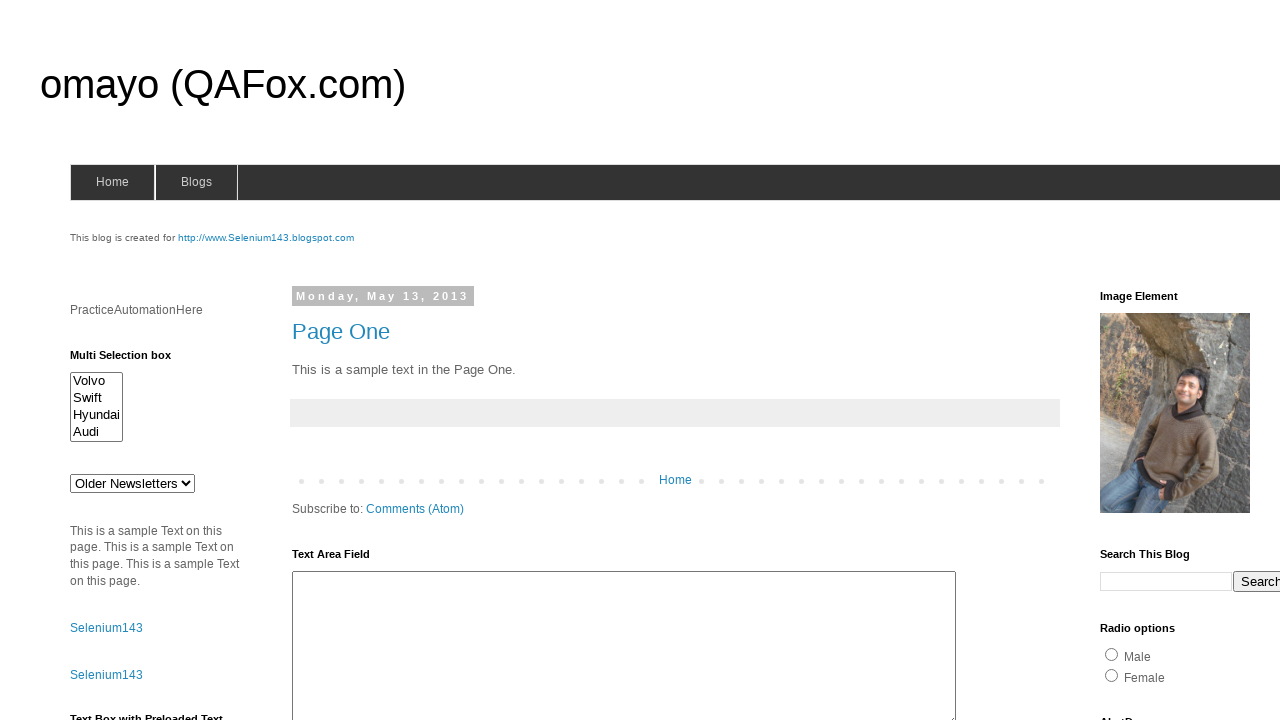

Clicked the alert button at (1154, 361) on #alert1
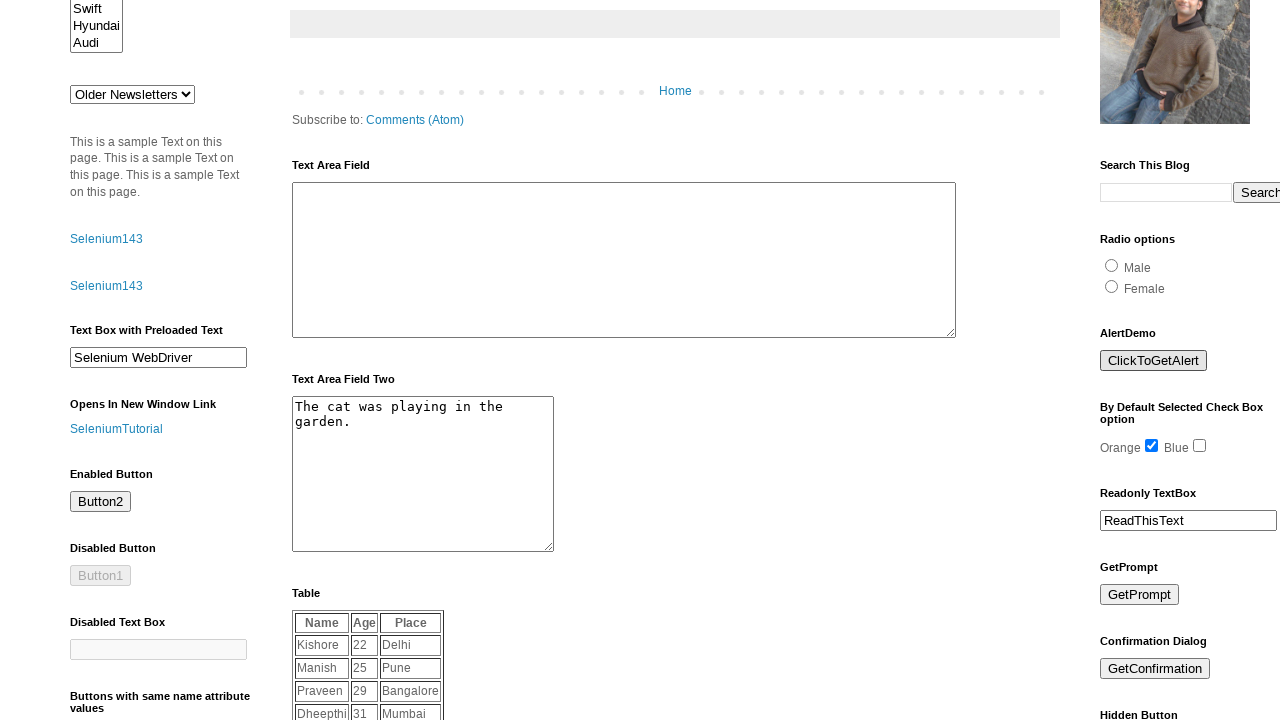

Set up dialog handler to accept alerts
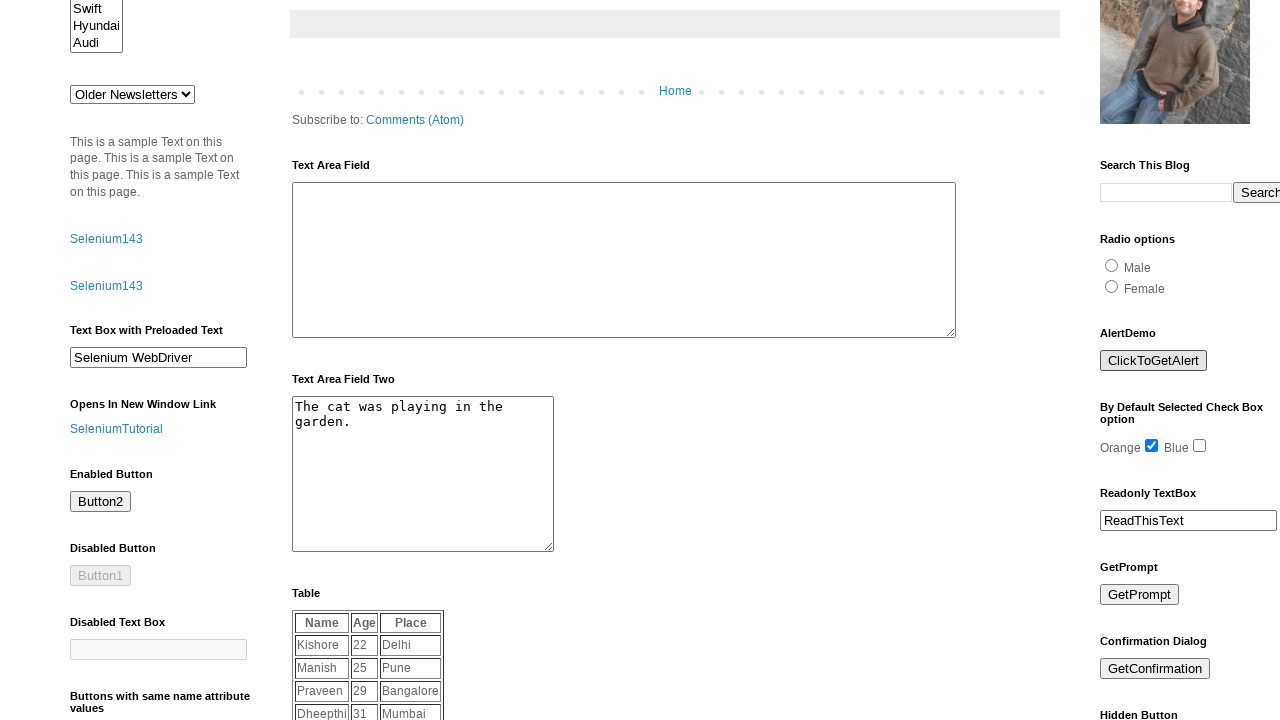

Re-clicked alert button via JavaScript evaluation
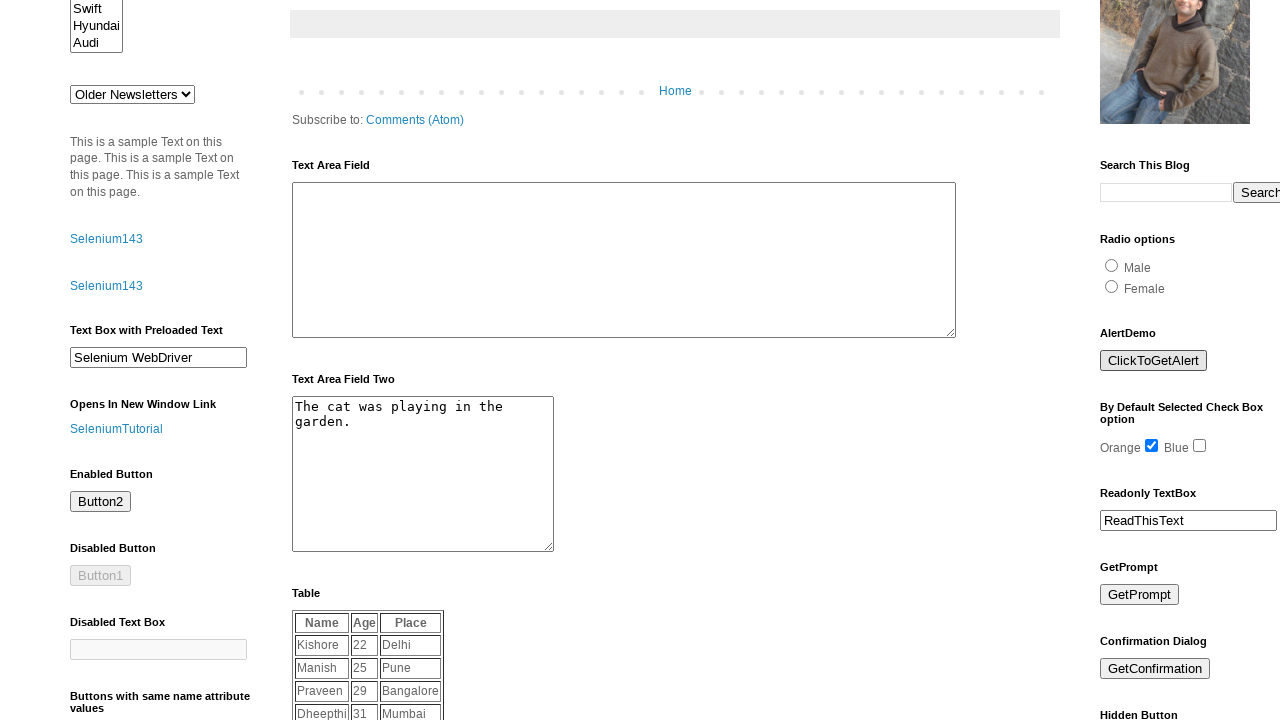

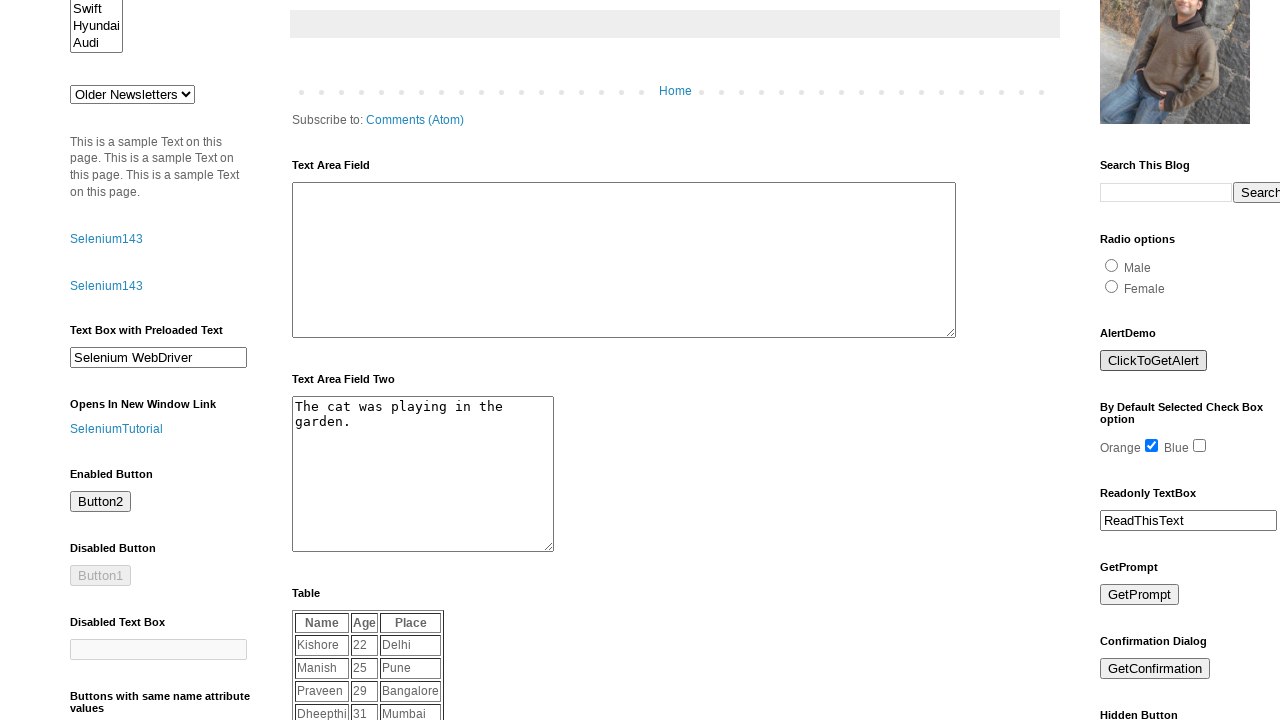